Tests dynamic loading functionality by clicking a Start button and waiting for hidden content to become visible

Starting URL: https://the-internet.herokuapp.com/dynamic_loading/1

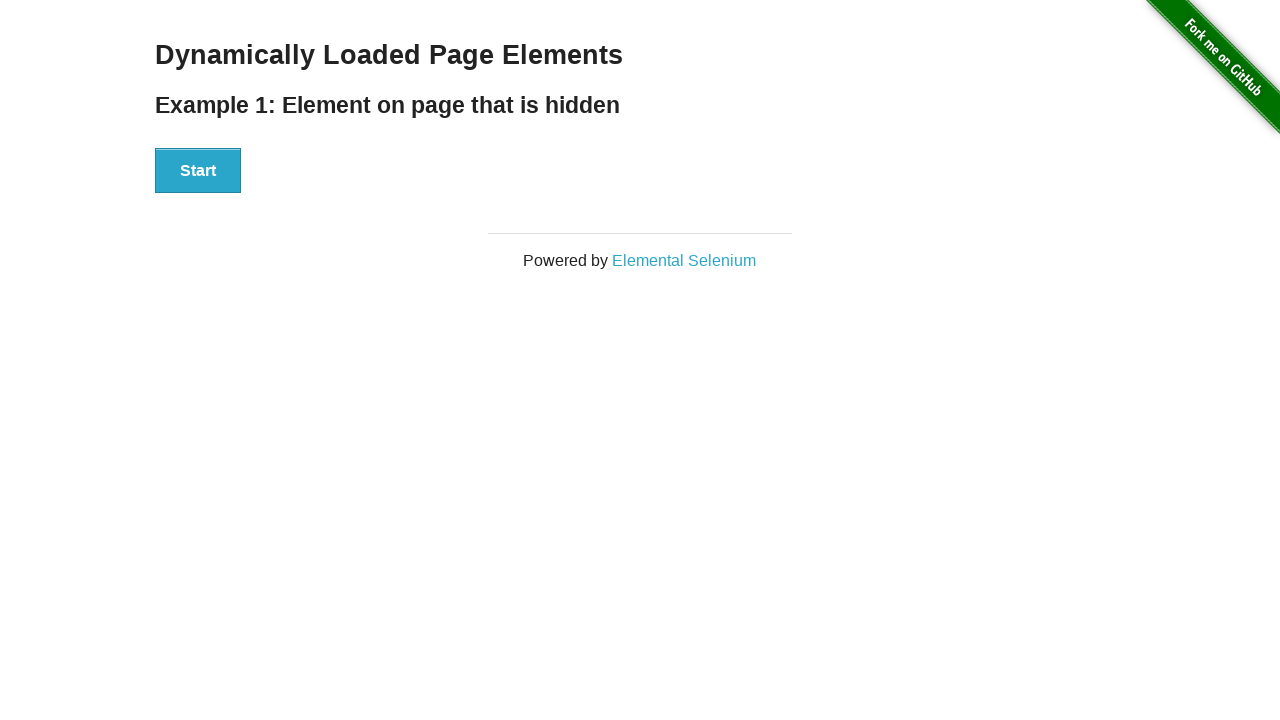

Clicked Start button to trigger dynamic loading at (198, 171) on internal:role=button[name="Start"i]
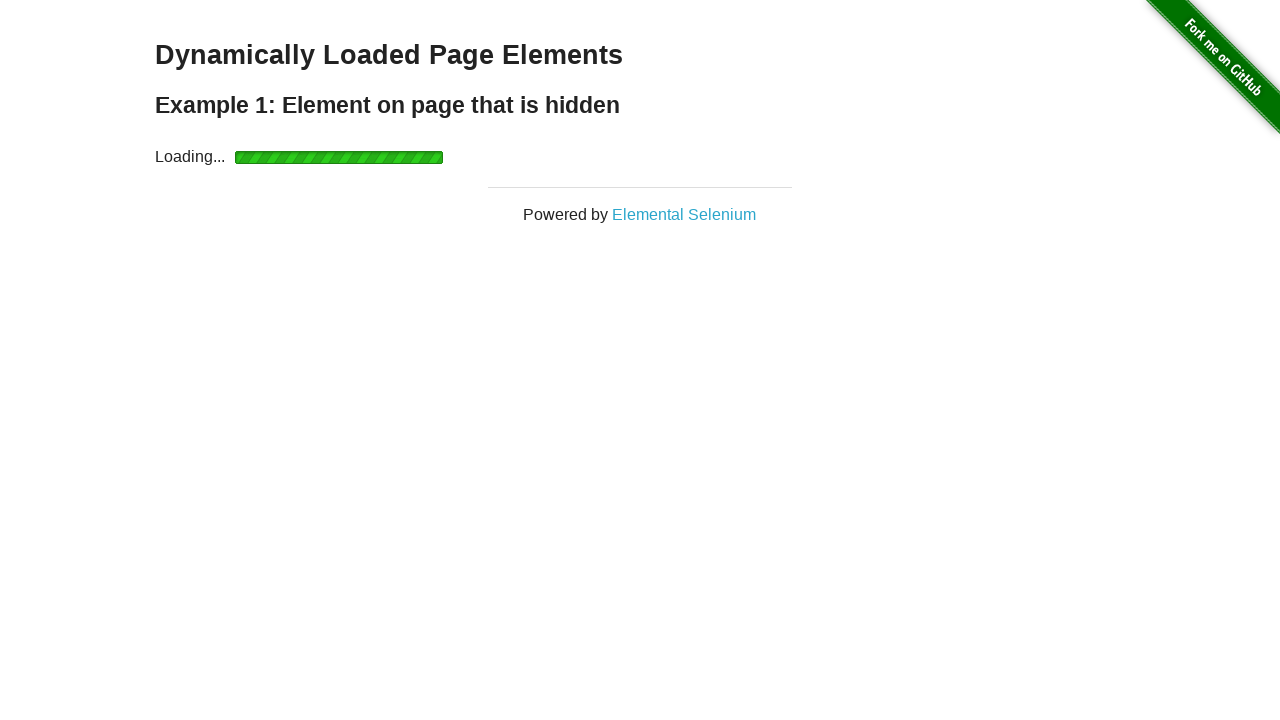

Hidden 'Hello World' element became visible
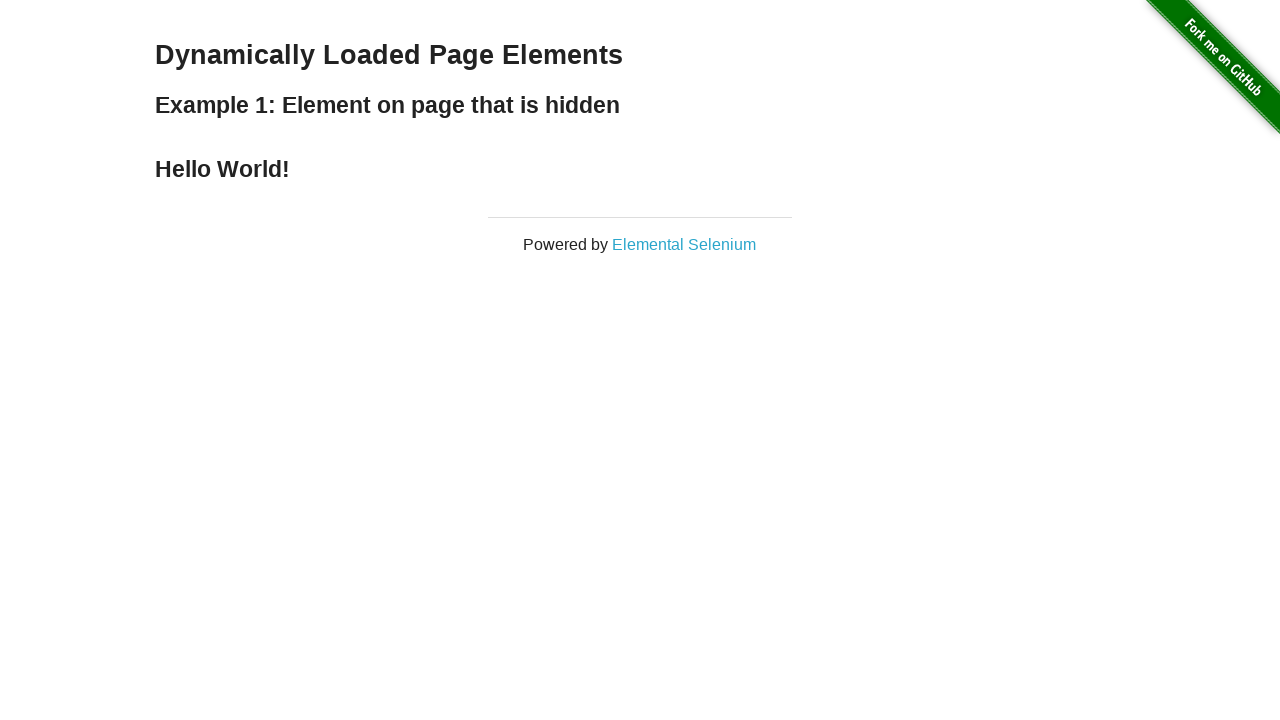

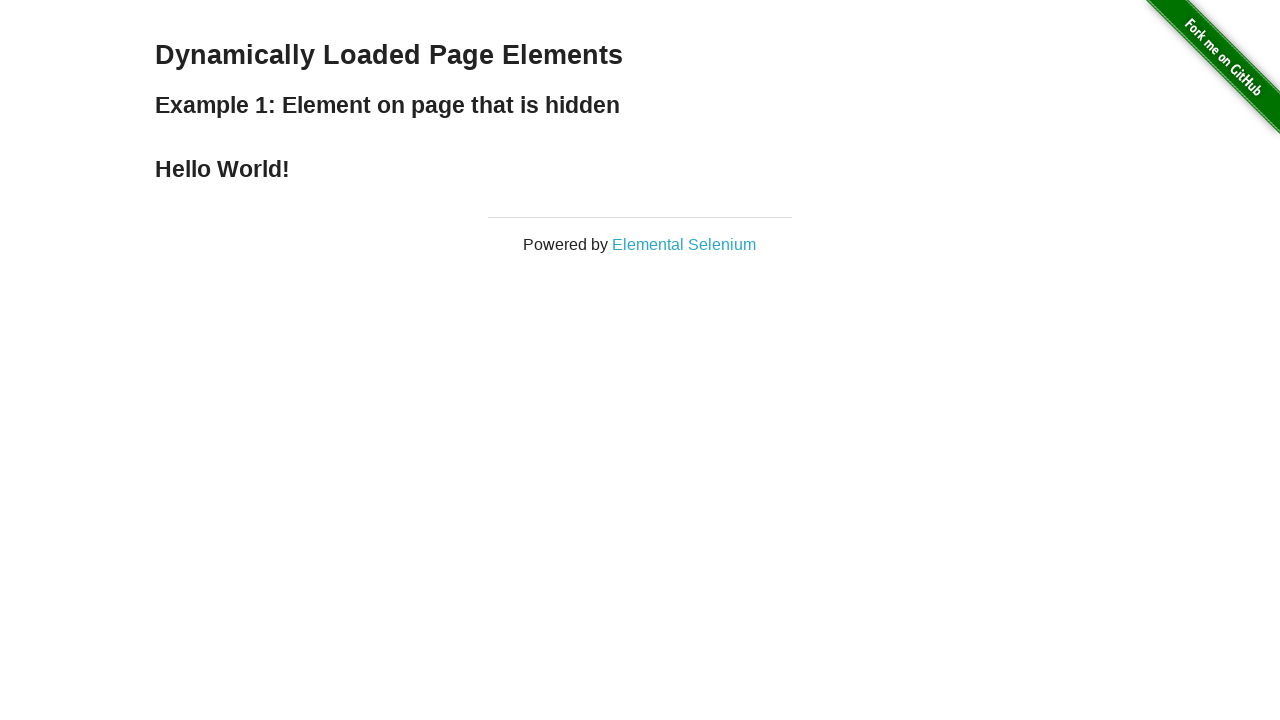